Tests the checkout process by clicking on cart, proceeding to checkout, applying a promo code, and verifying the promo message appears

Starting URL: https://rahulshettyacademy.com/seleniumPractise/#/

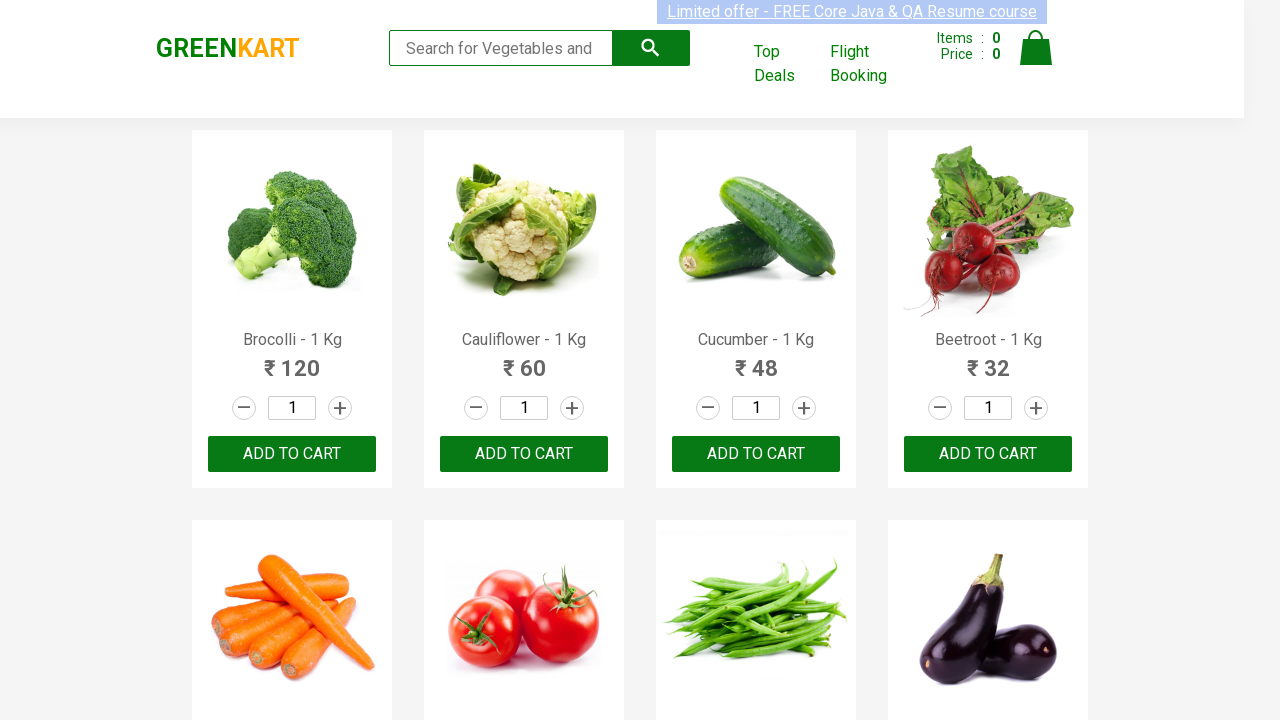

Clicked on cart icon at (1036, 48) on xpath=//img[@alt='Cart']
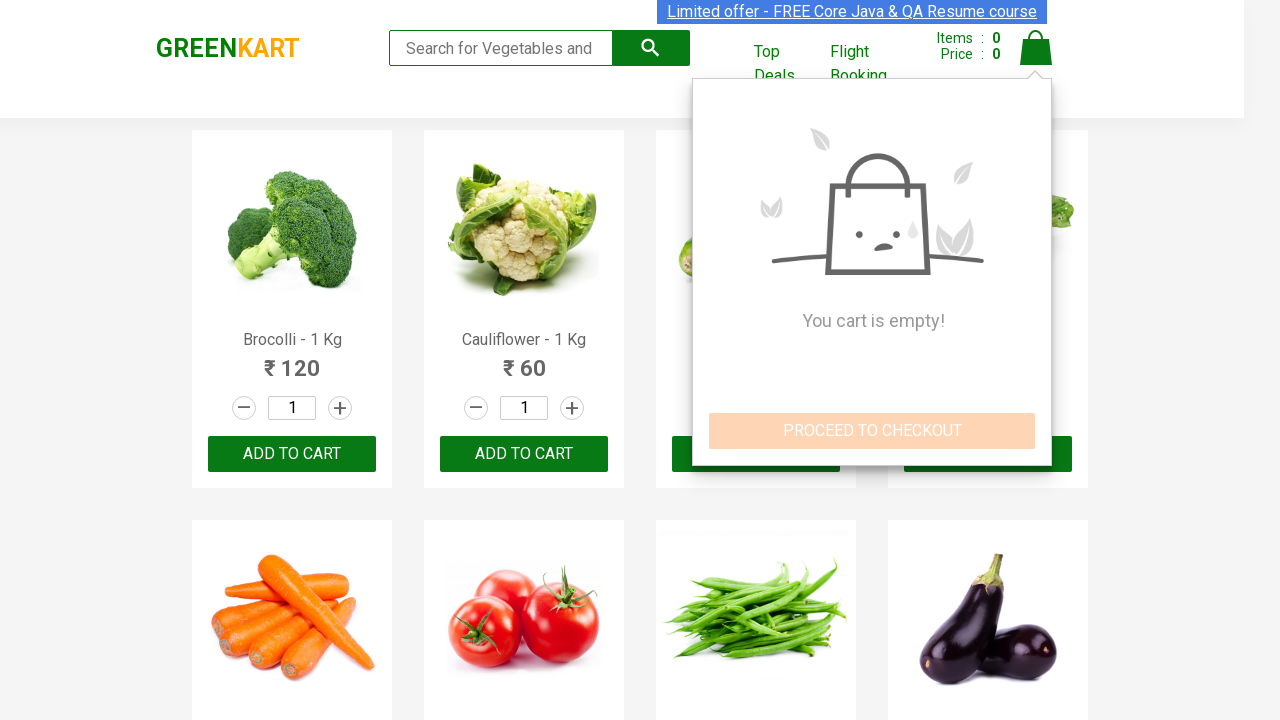

Clicked proceed to checkout button at (872, 431) on xpath=//button[normalize-space()='PROCEED TO CHECKOUT']
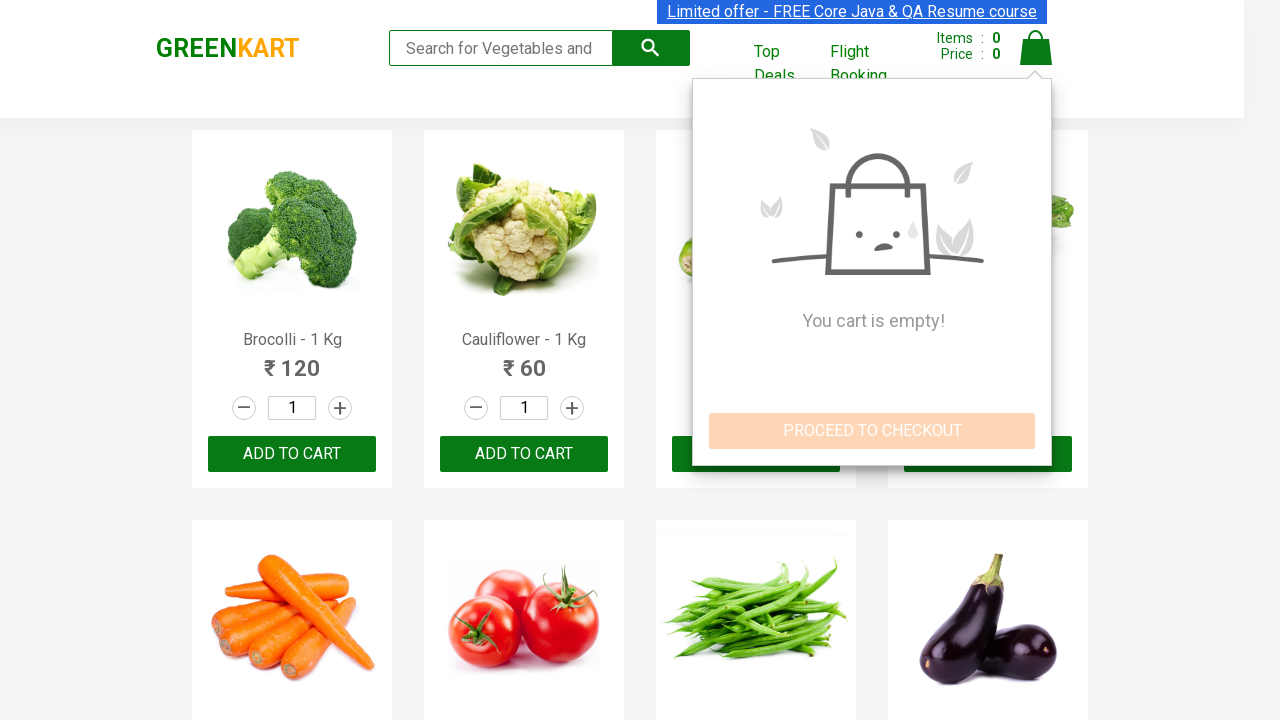

Entered promo code 'rahulshettyacademy' on input.promoCode
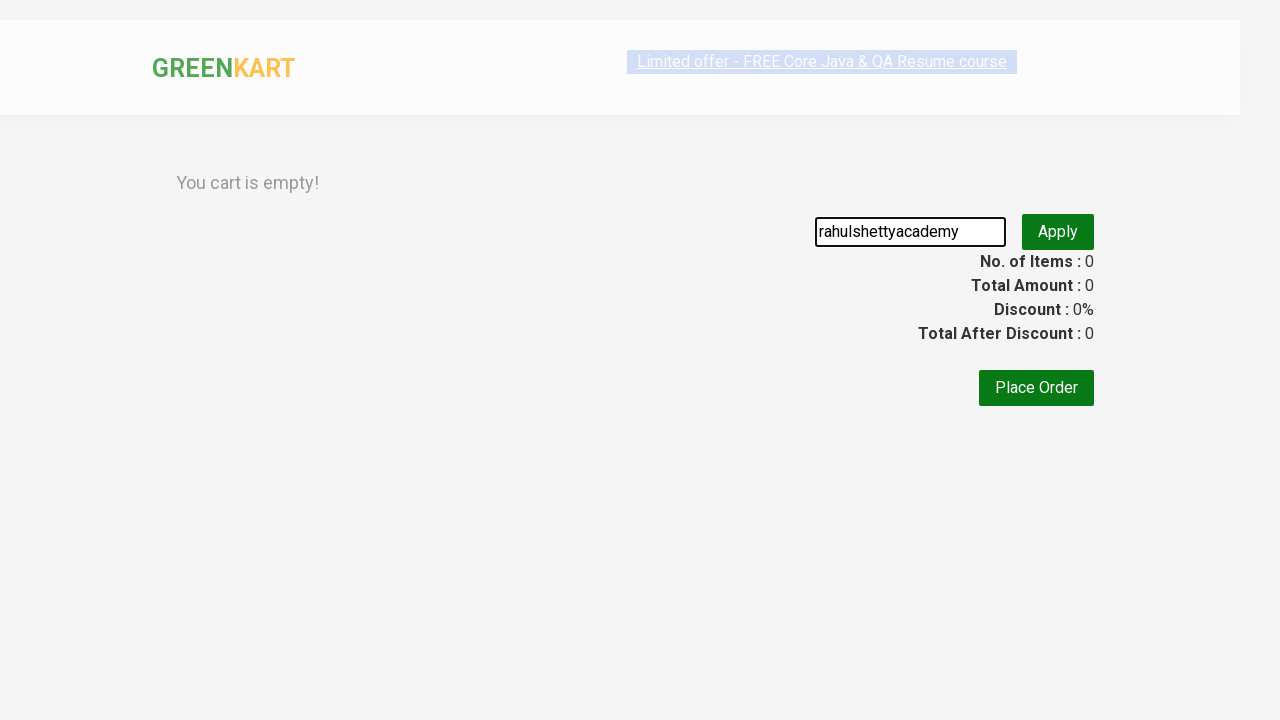

Clicked apply promo button at (1058, 404) on button.promoBtn
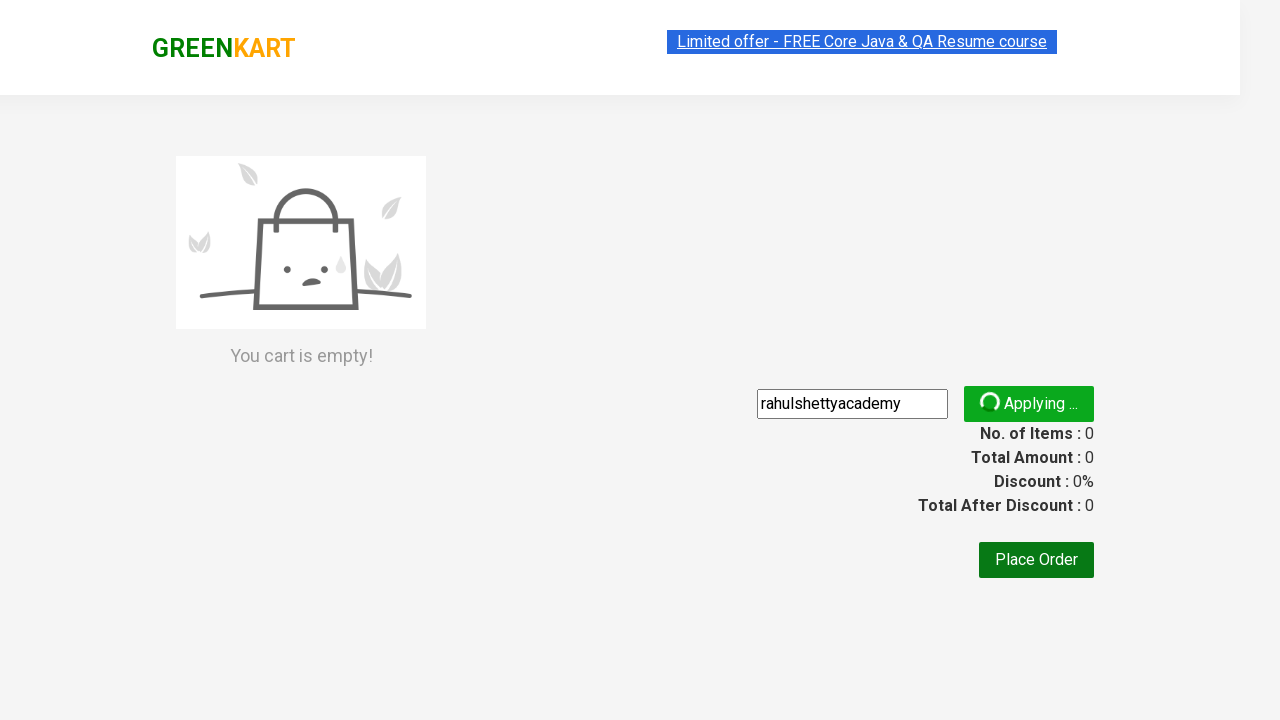

Promo info message appeared
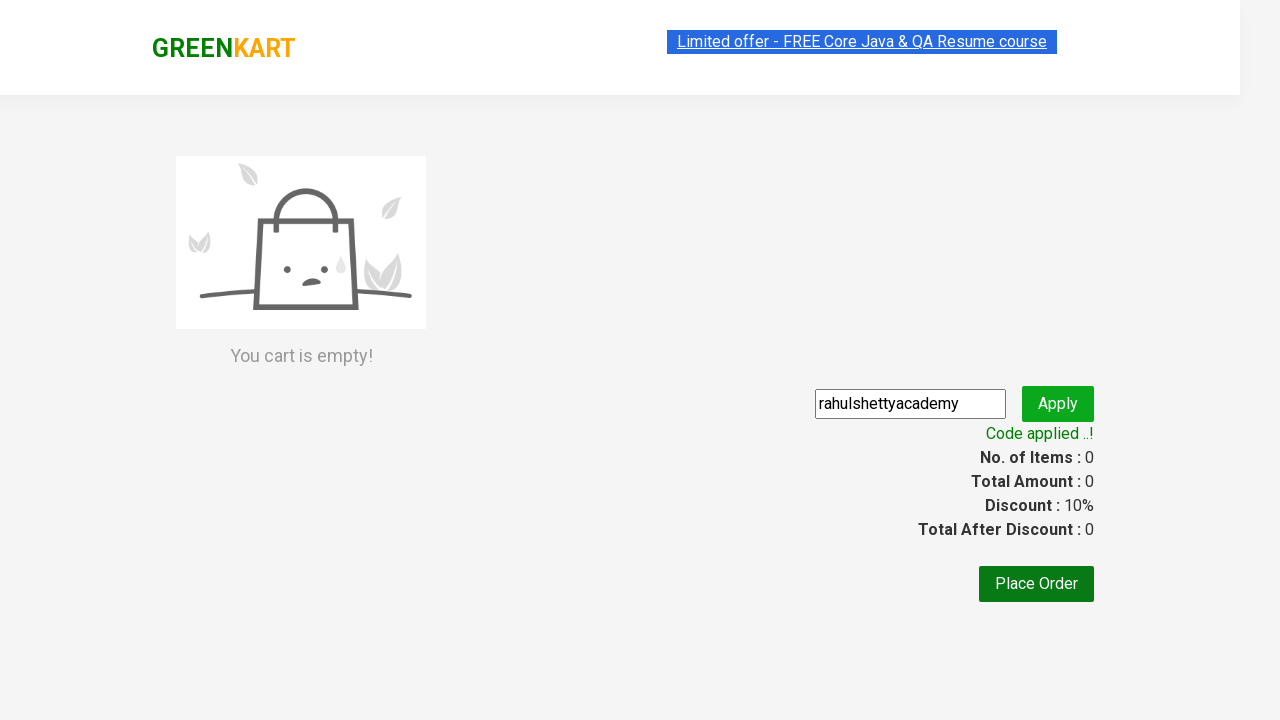

Retrieved promo message: Code applied ..!
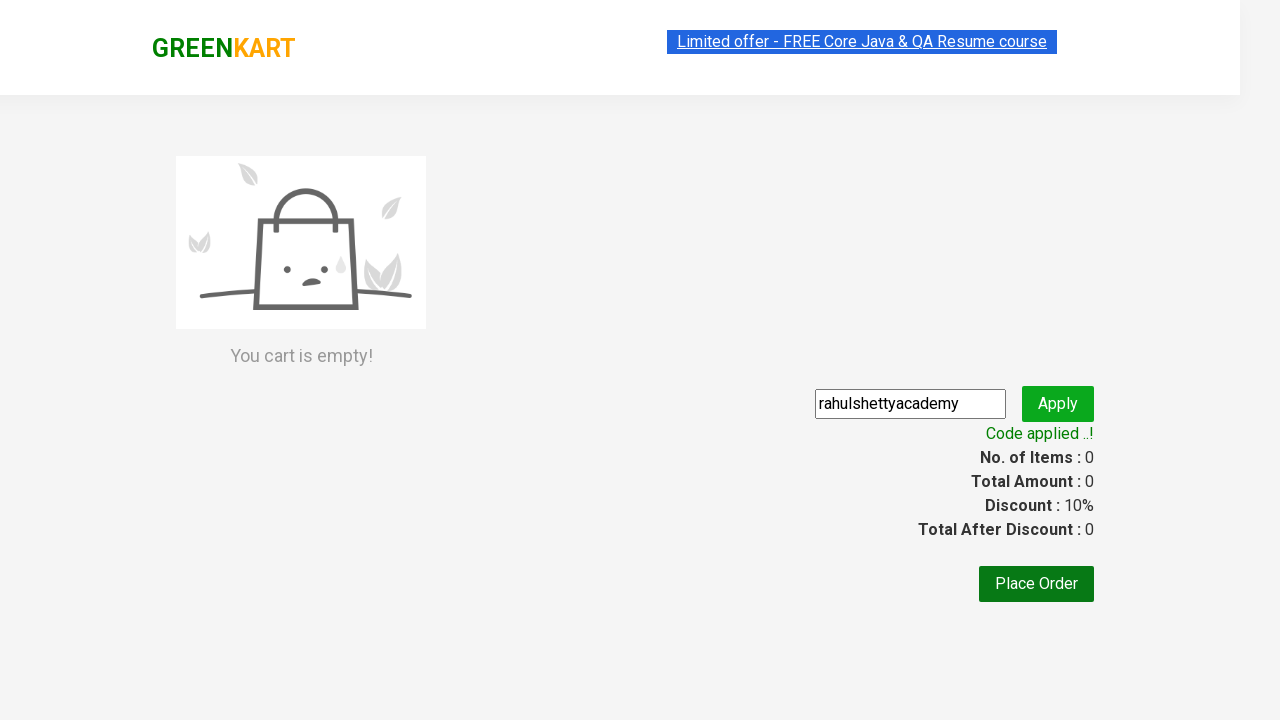

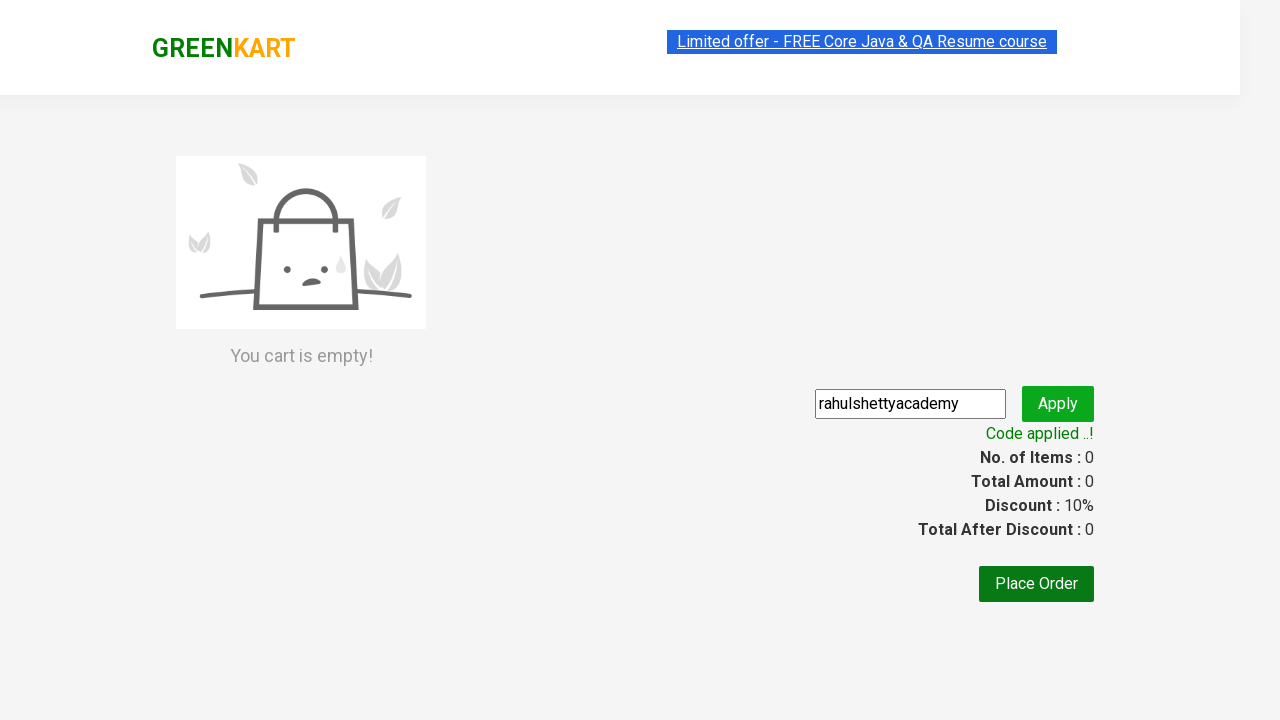